Navigates to a tutorial page, clicks a link with a calculated mathematical value, then fills and submits a registration form

Starting URL: http://suninjuly.github.io/find_link_text

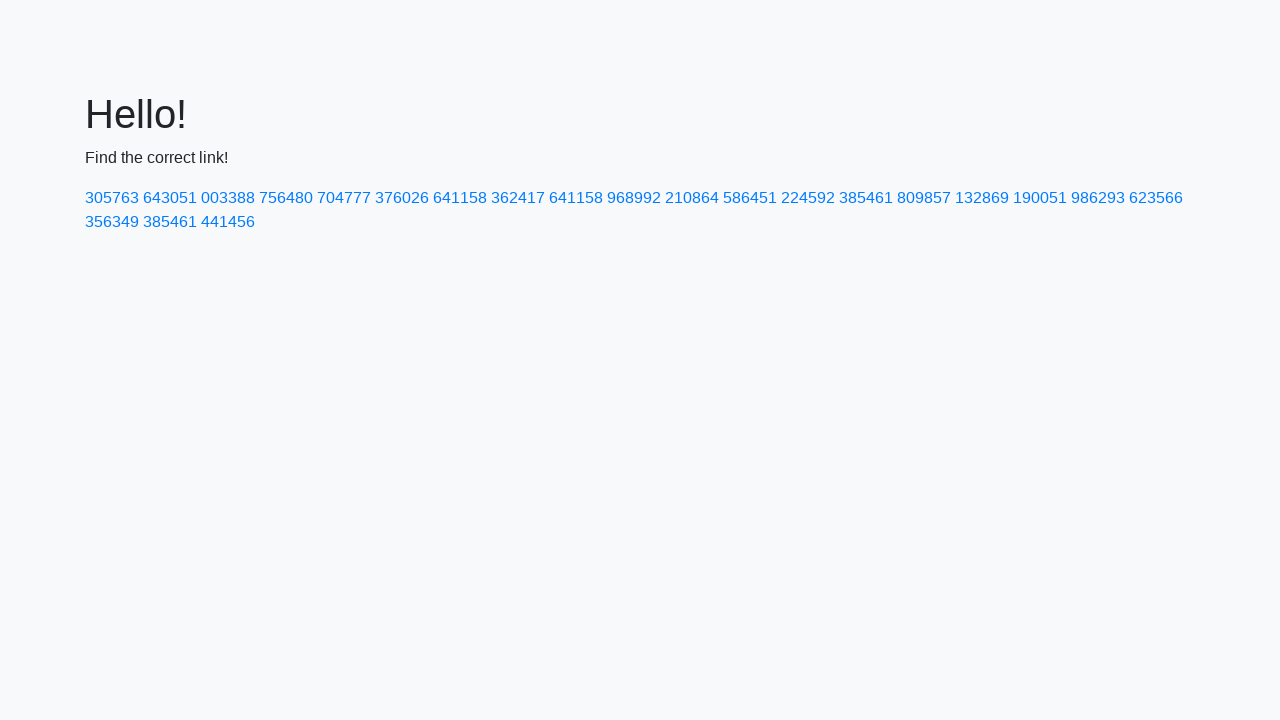

Calculated mathematical value for link text
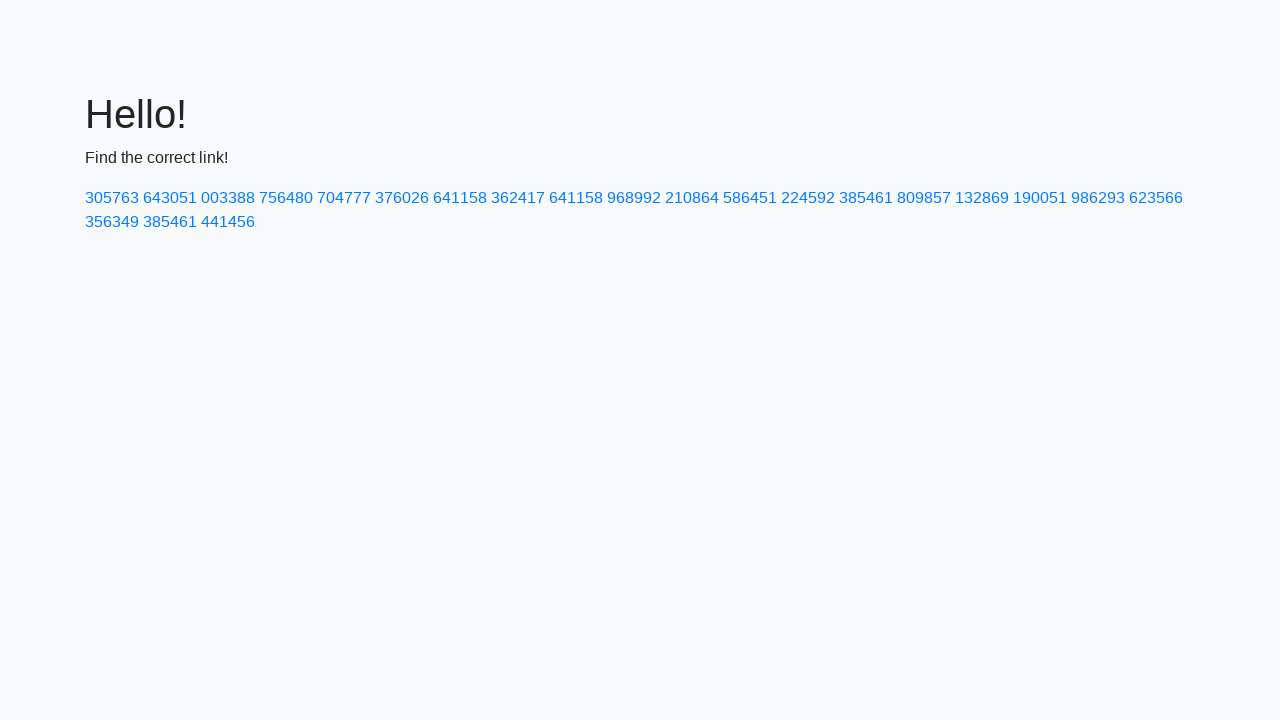

Clicked link with calculated text '224592' at (808, 198) on a:has-text('224592')
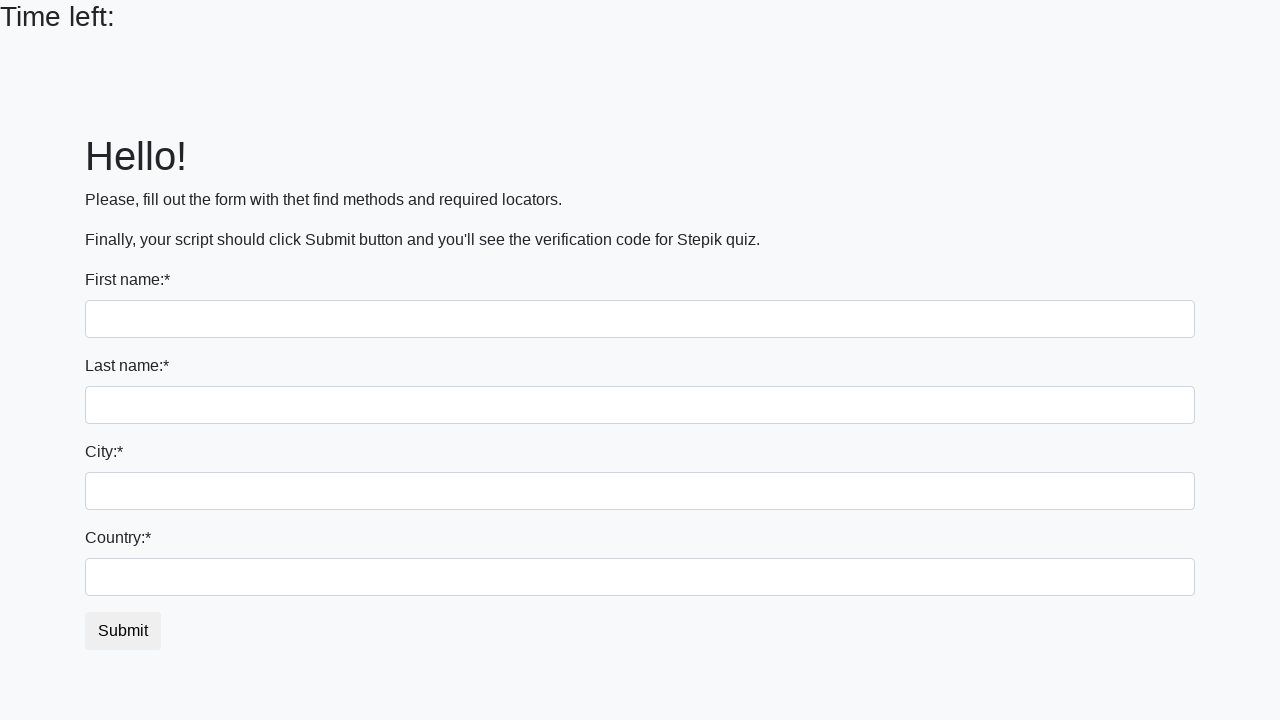

Filled first name field with 'Ivan' on input:first-of-type
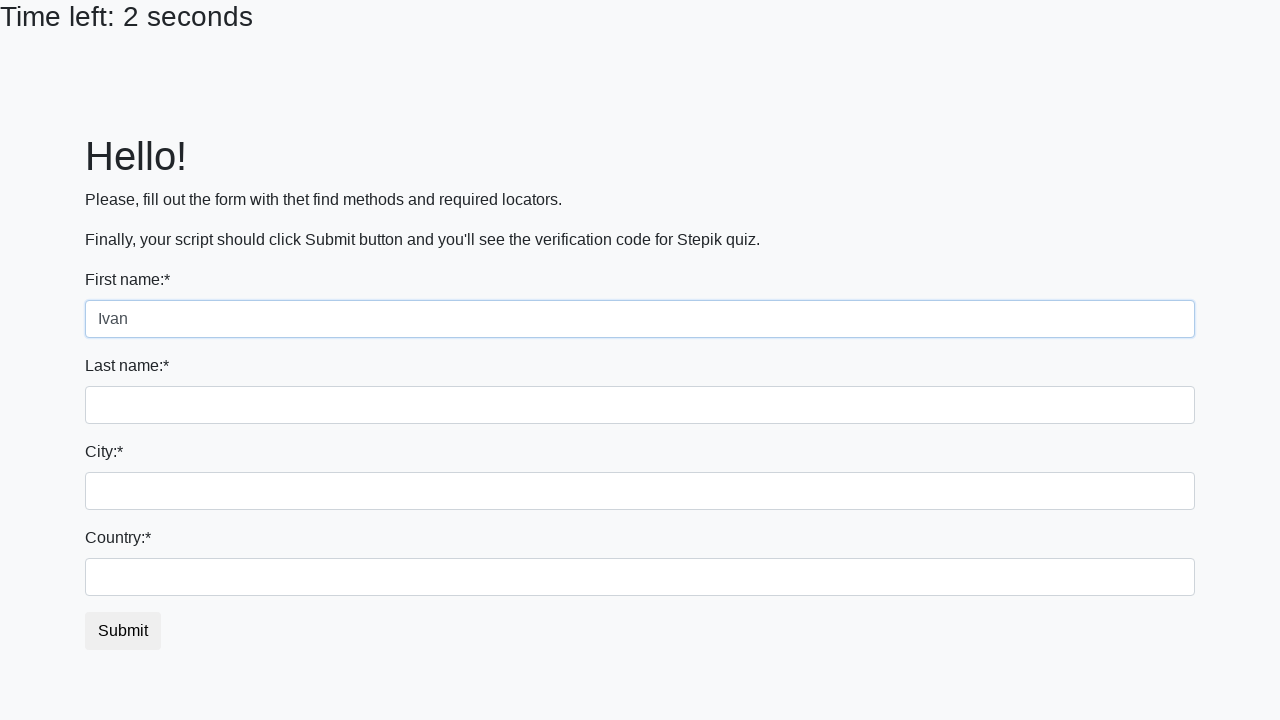

Filled last name field with 'Petrov' on input[name='last_name']
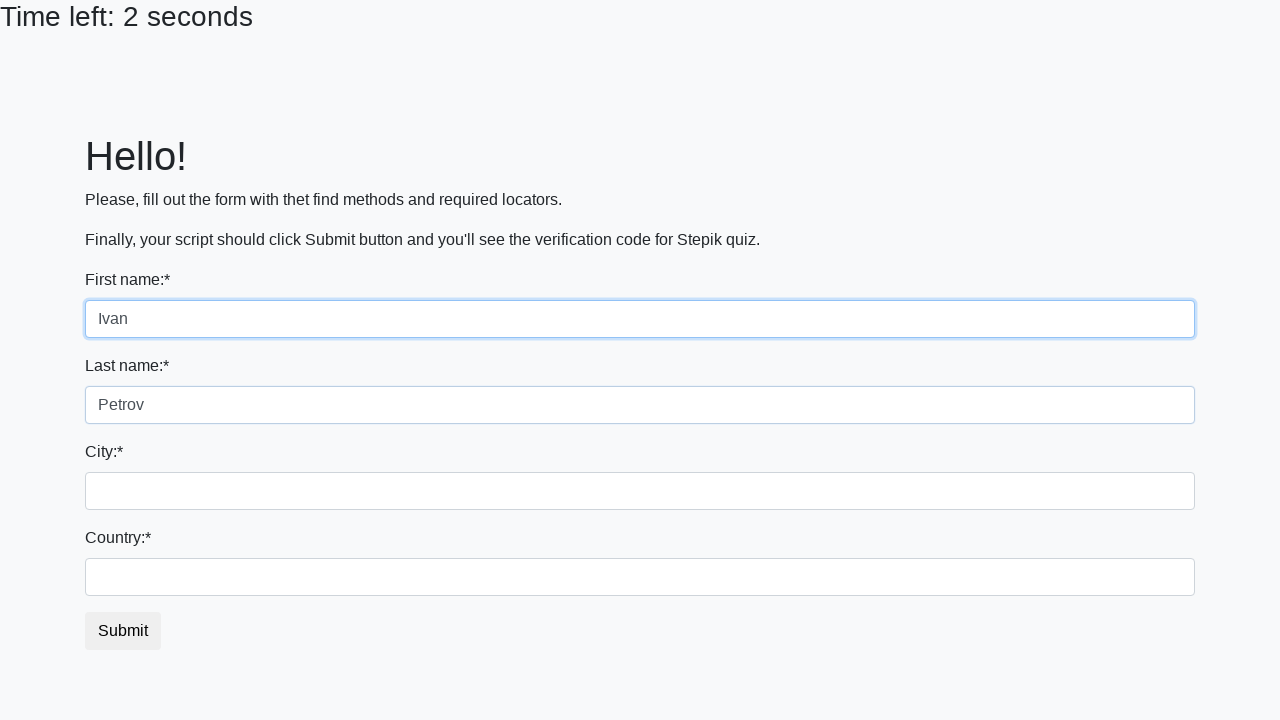

Filled city field with 'Smolensk' on .city
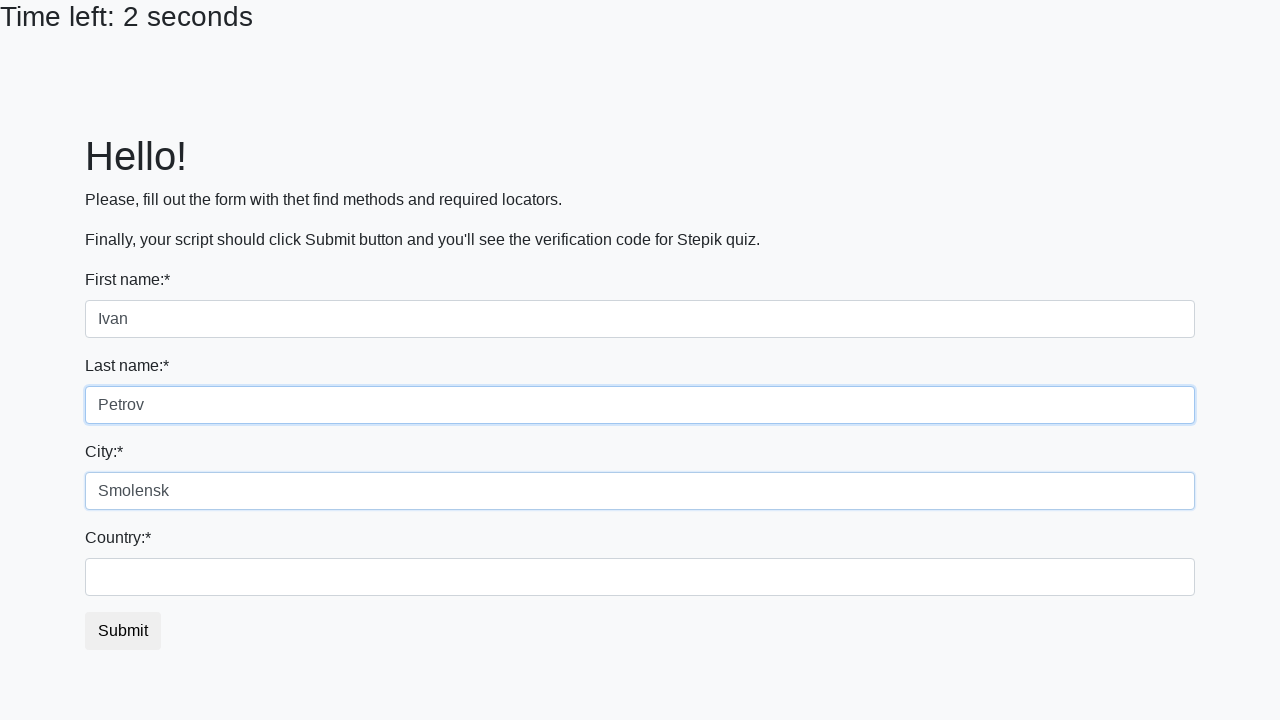

Filled country field with 'Russia' on #country
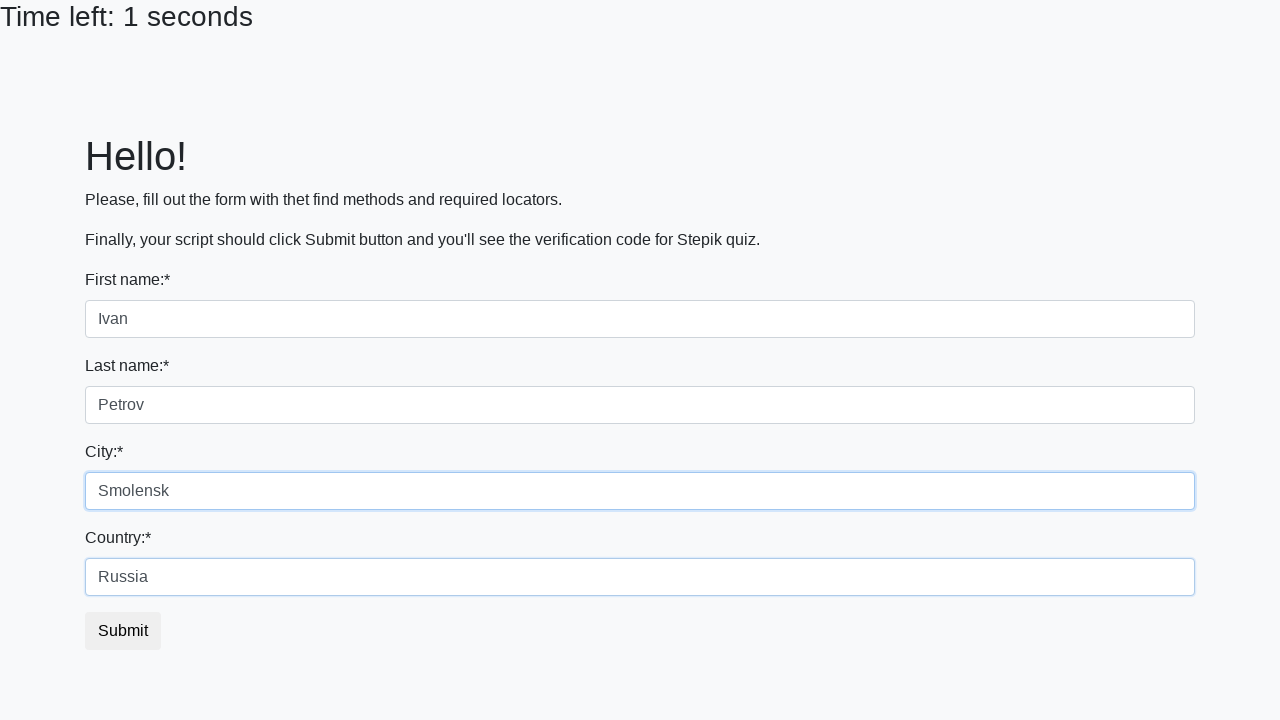

Clicked submit button to register at (123, 631) on button.btn
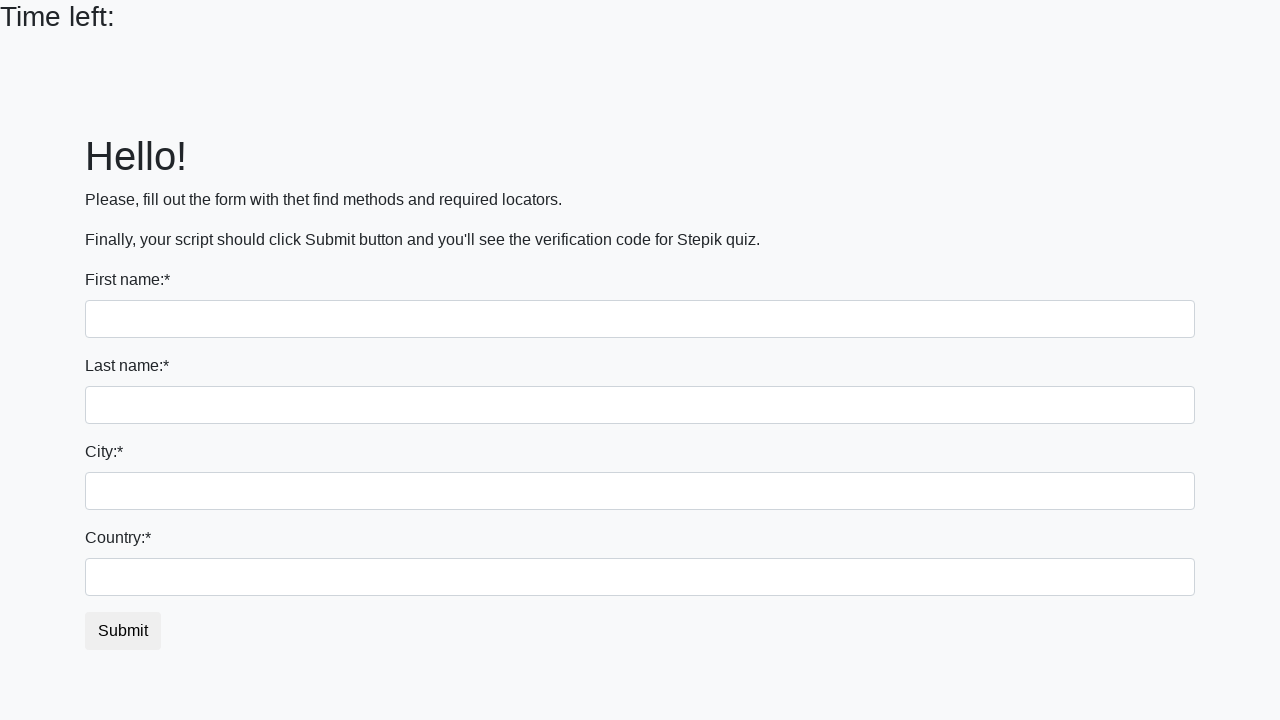

Waited 2 seconds for submission to complete
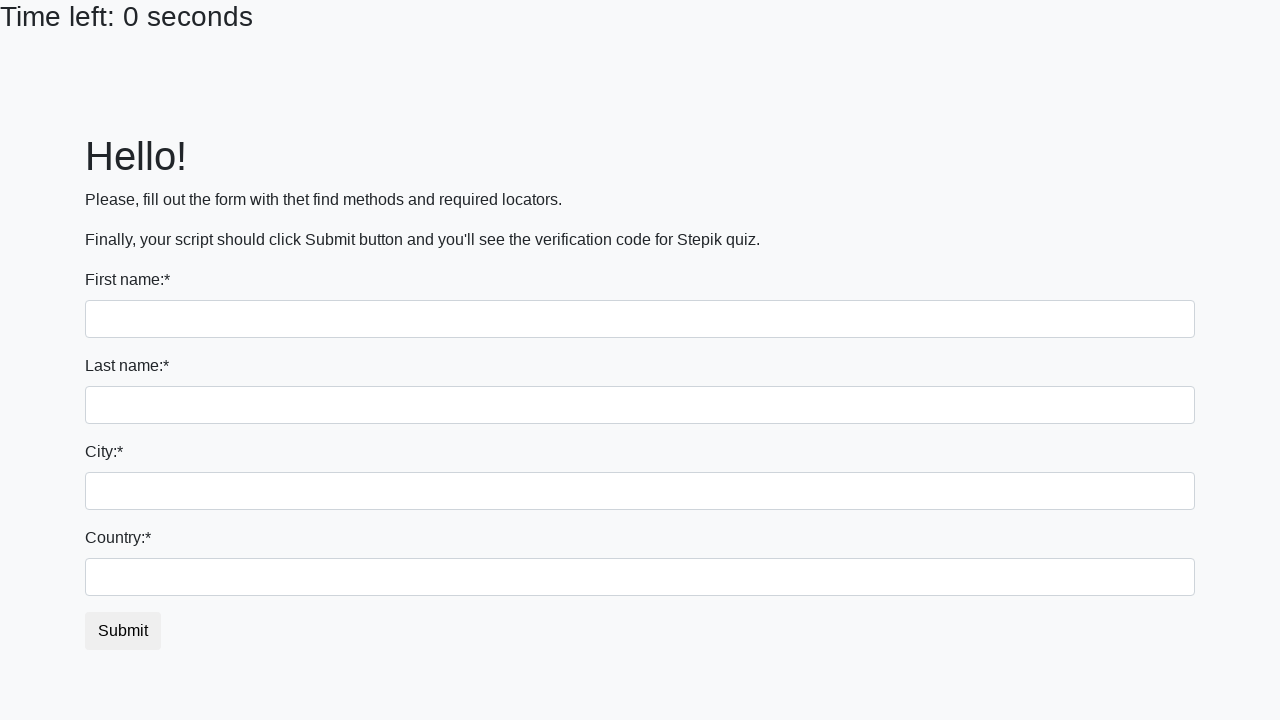

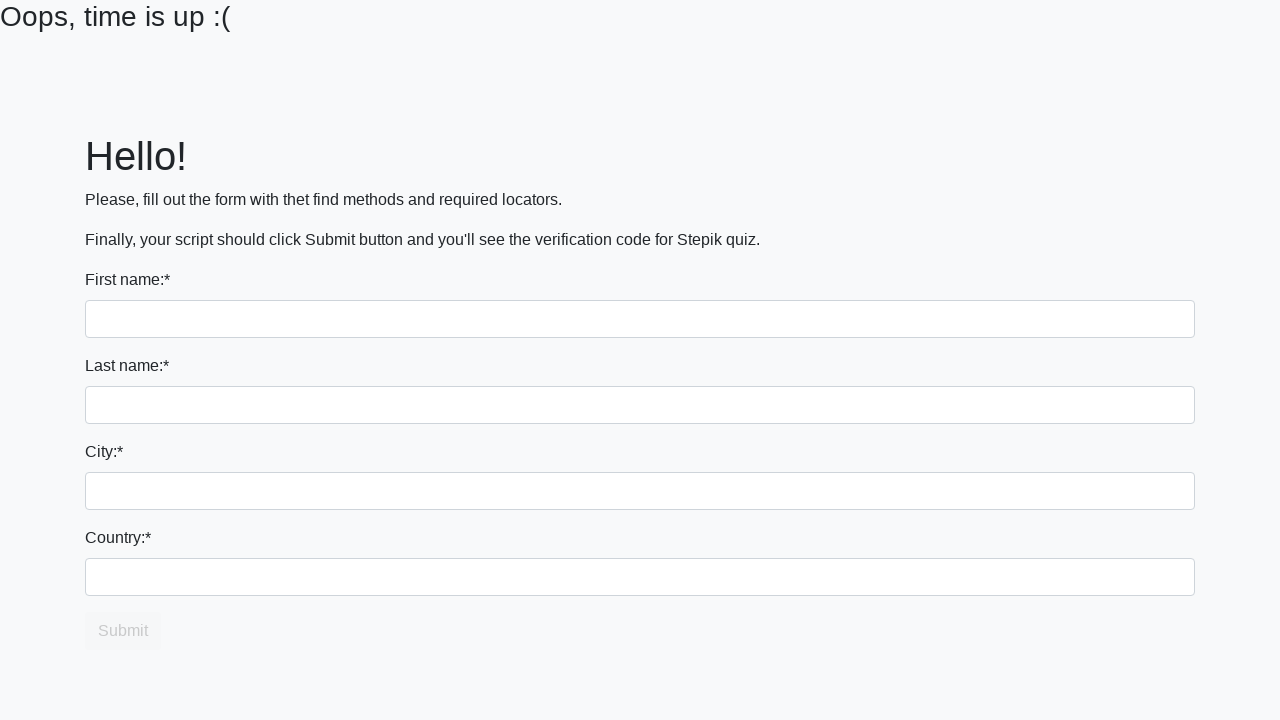